Tests input field functionality by typing text into an input field and verifying the value was entered correctly

Starting URL: https://techstepacademy.com/training-ground/

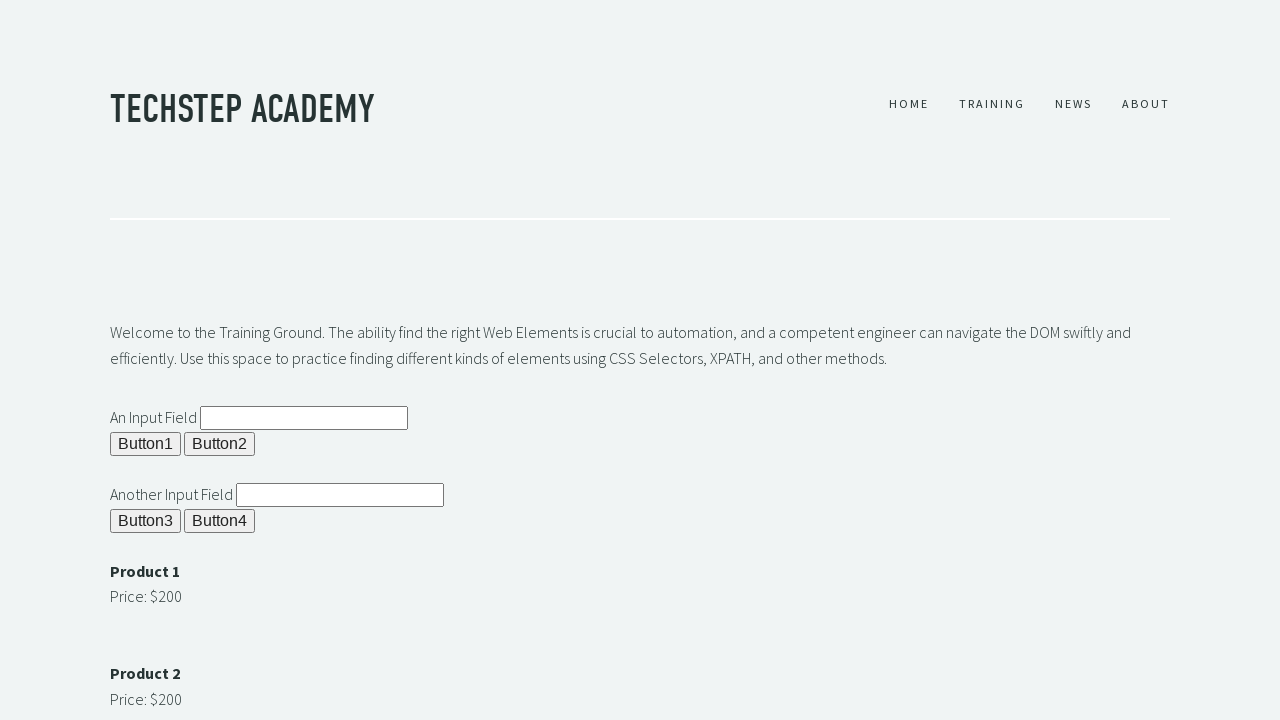

Filled input field #ipt1 with 'it worked' on #ipt1
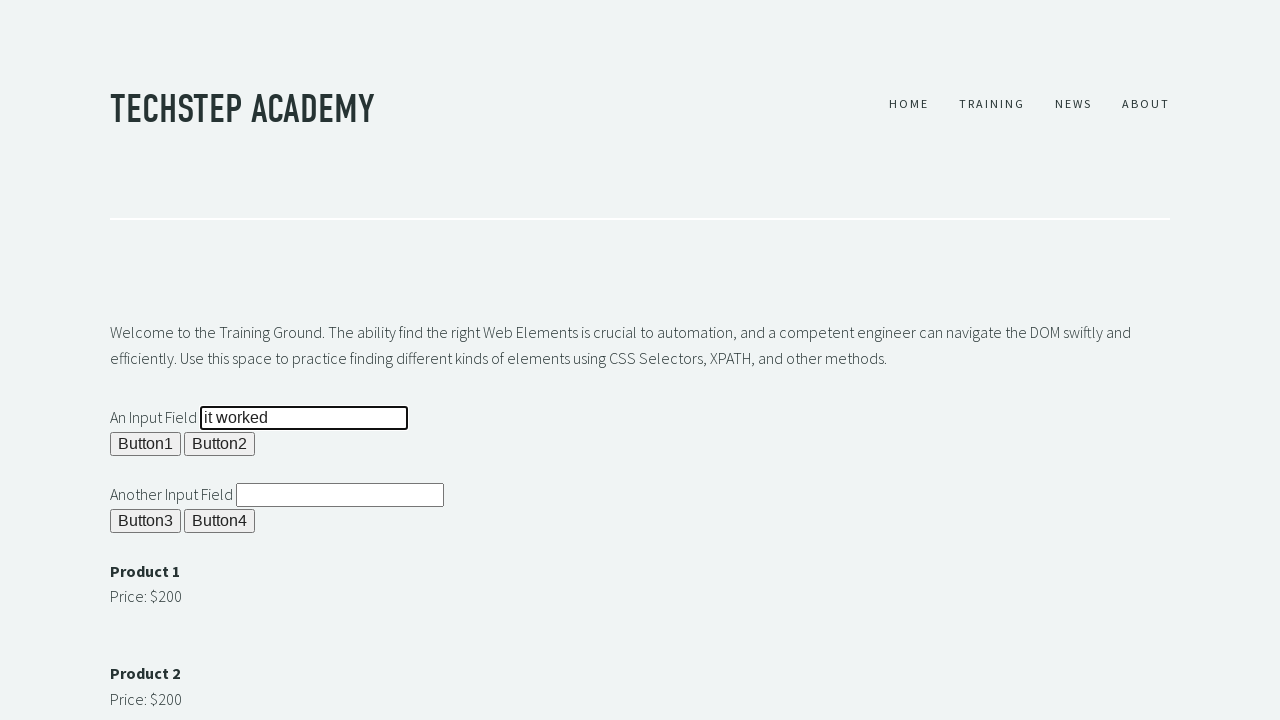

Retrieved input value from #ipt1
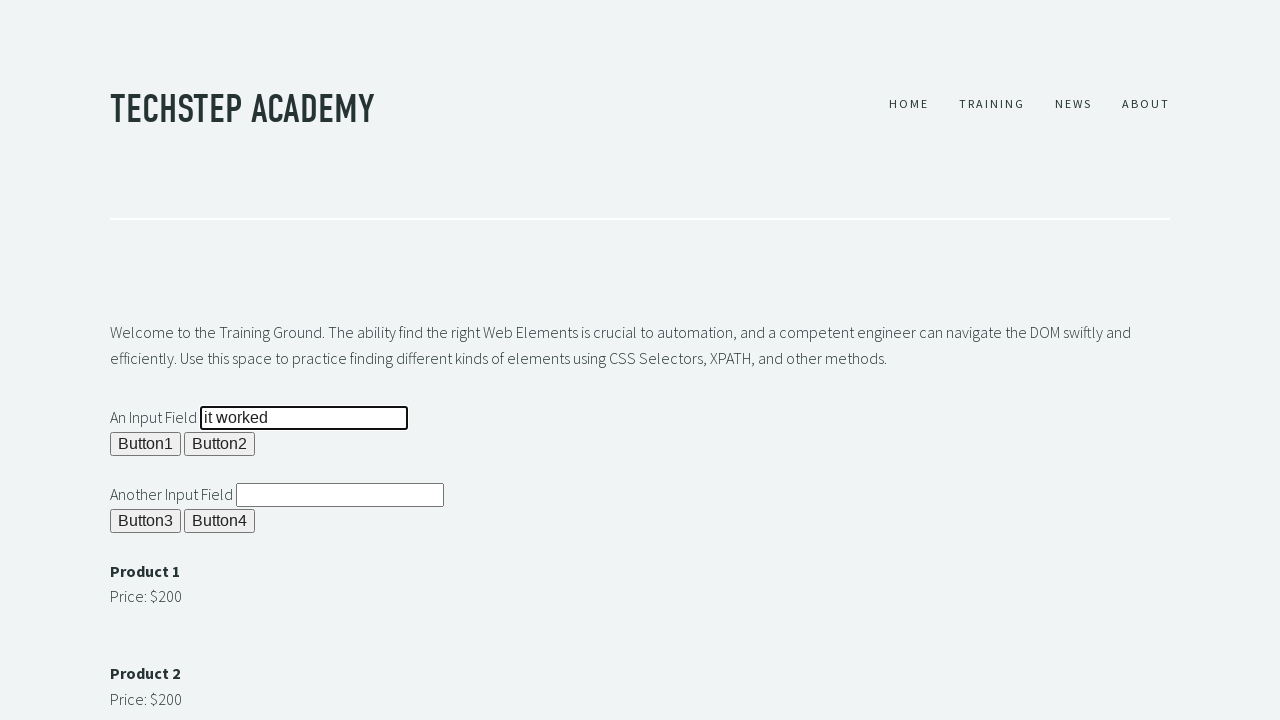

Verified input value matches 'it worked'
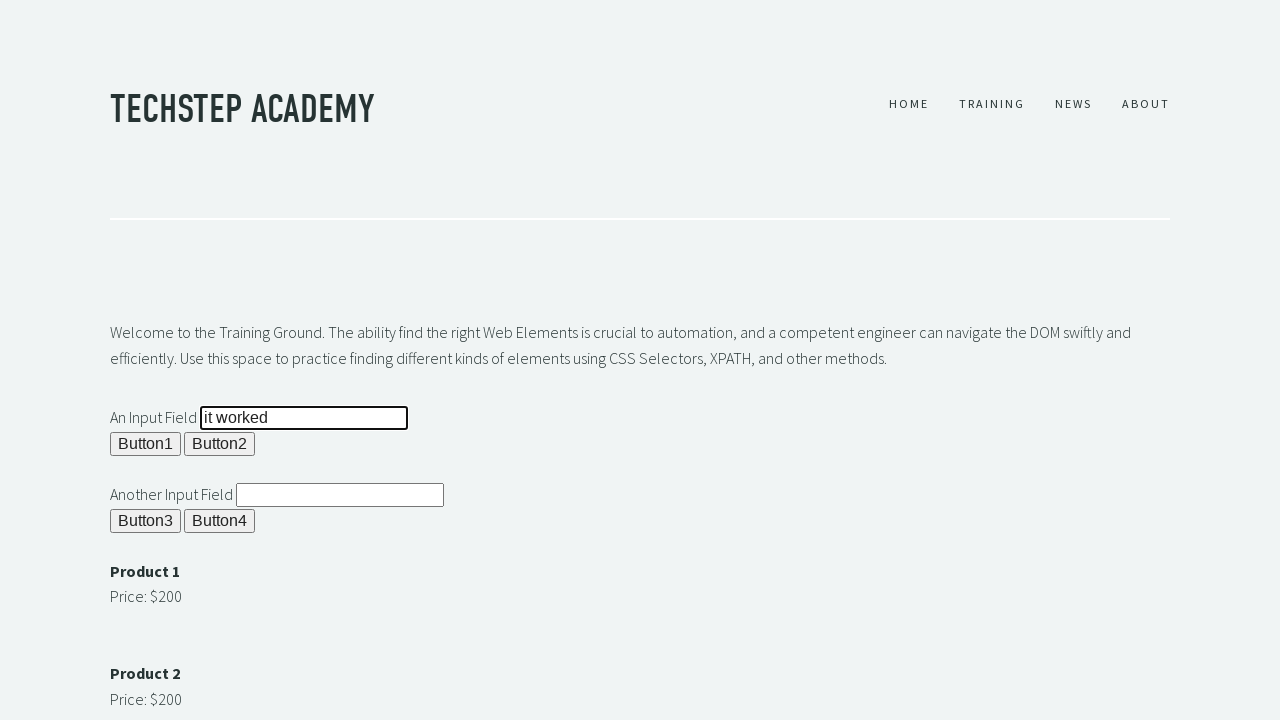

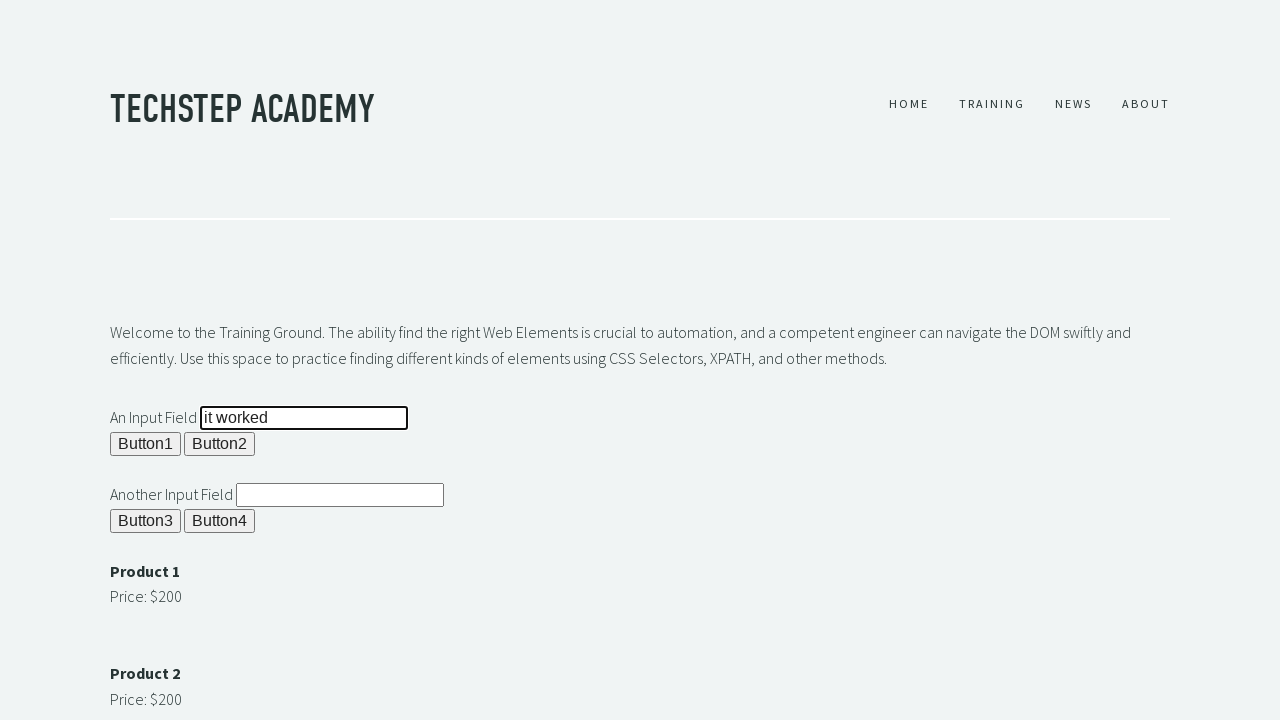